Tests frame handling by switching between different iframes and clicking buttons within them, also counts the total number of frames on the page

Starting URL: https://www.leafground.com/frame.xhtml

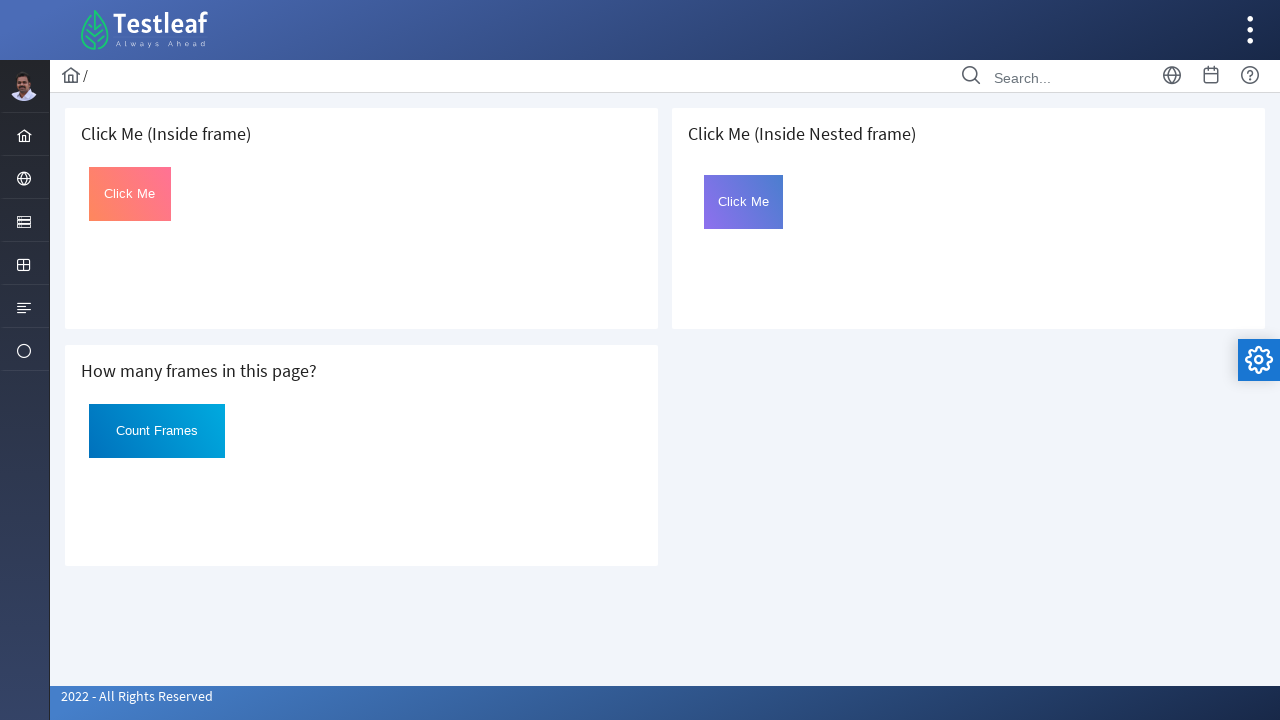

Located first iframe
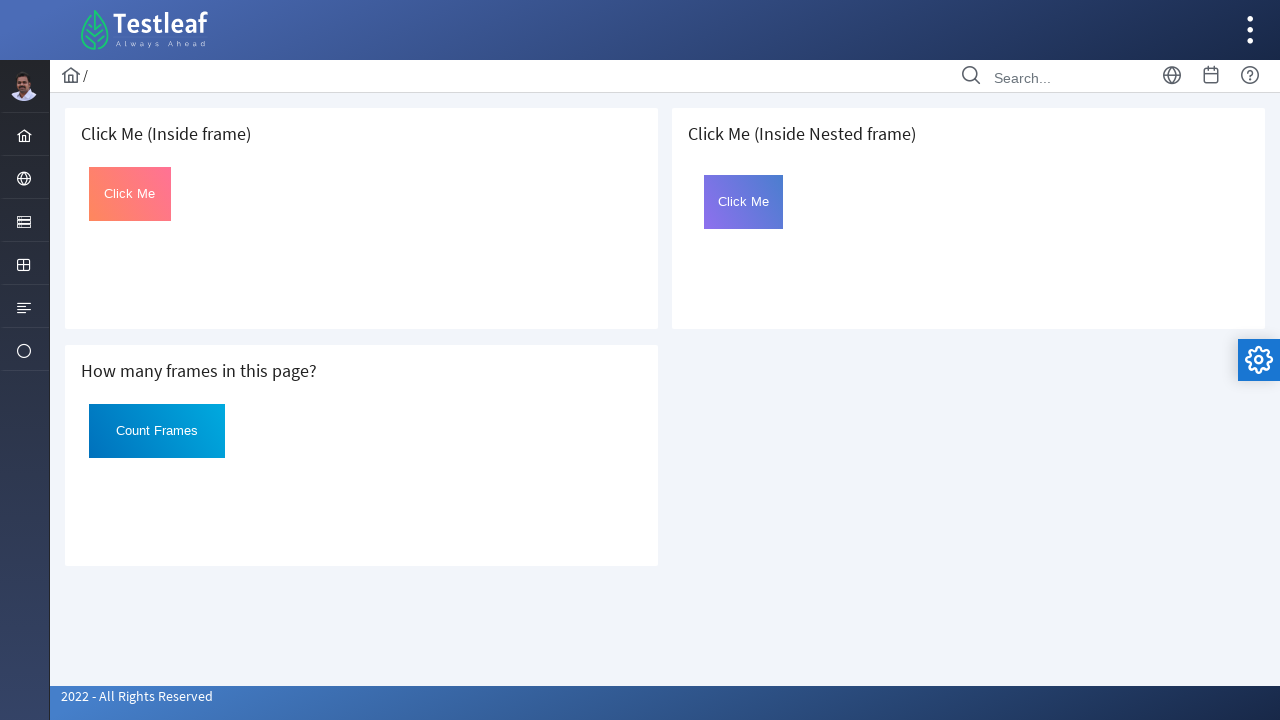

Located click button in first iframe
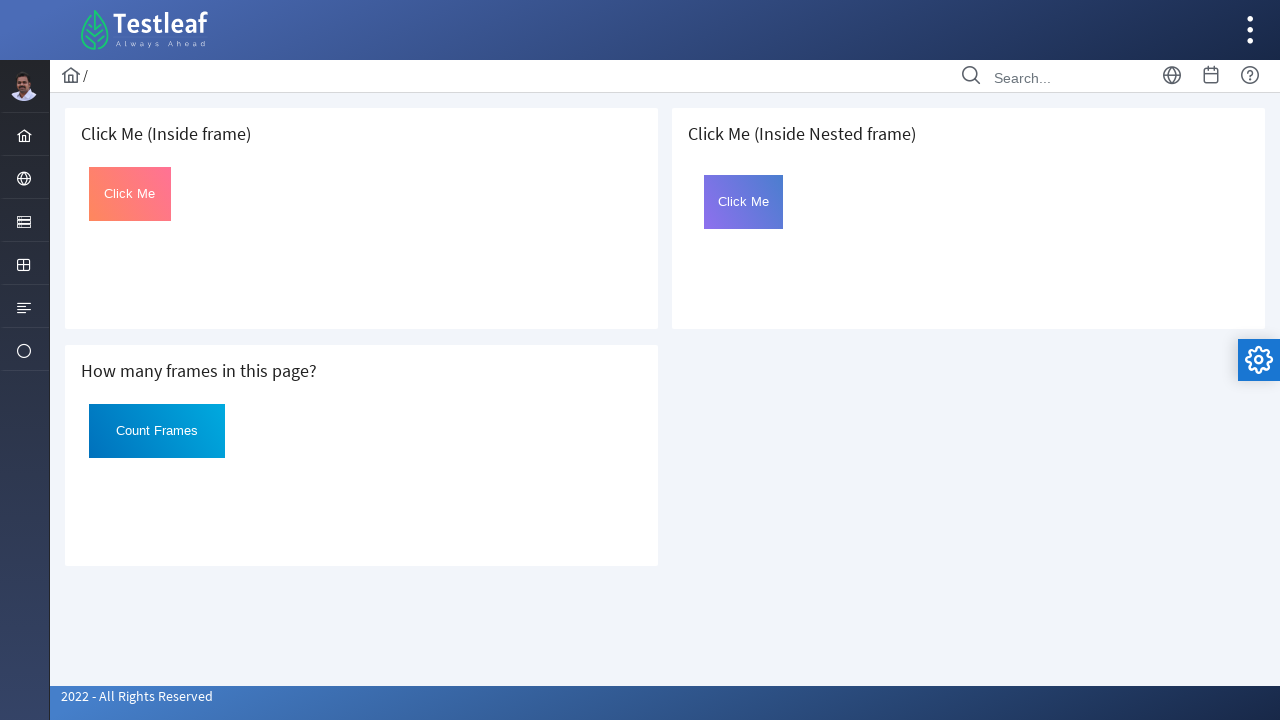

Clicked button in first iframe at (130, 194) on iframe >> nth=0 >> internal:control=enter-frame >> #Click
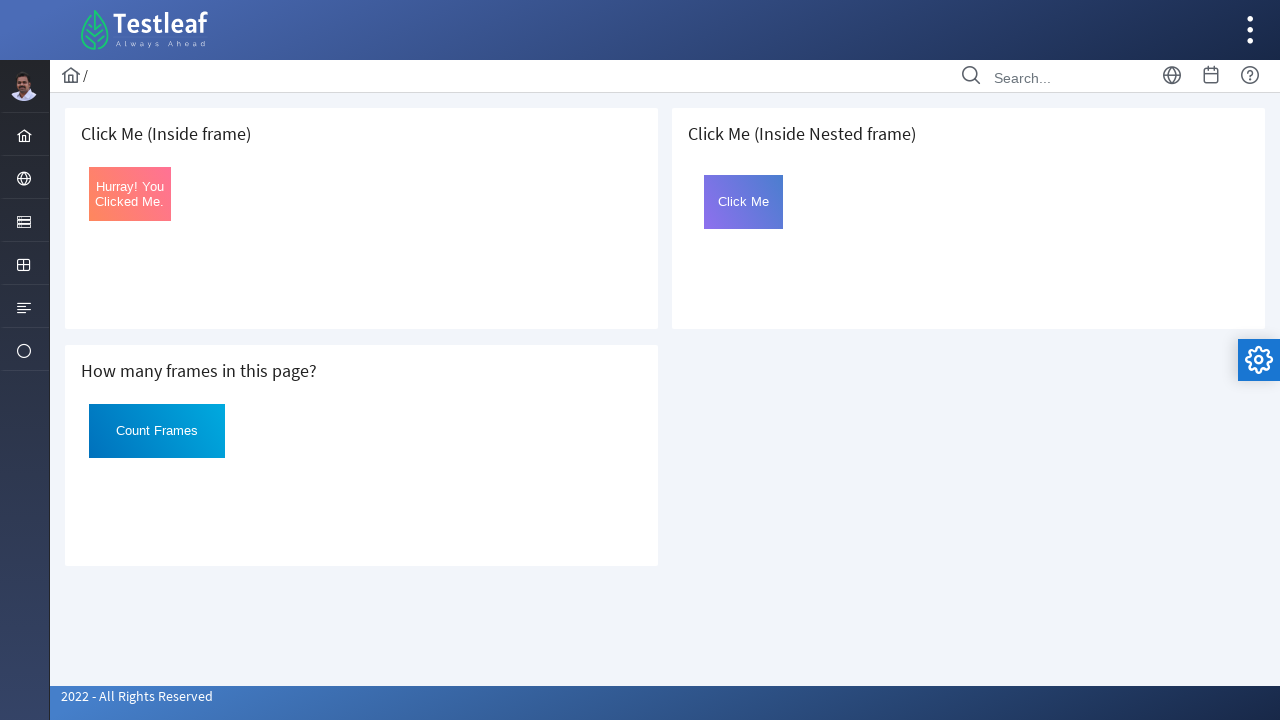

Retrieved button text: 'Hurray! You Clicked Me.'
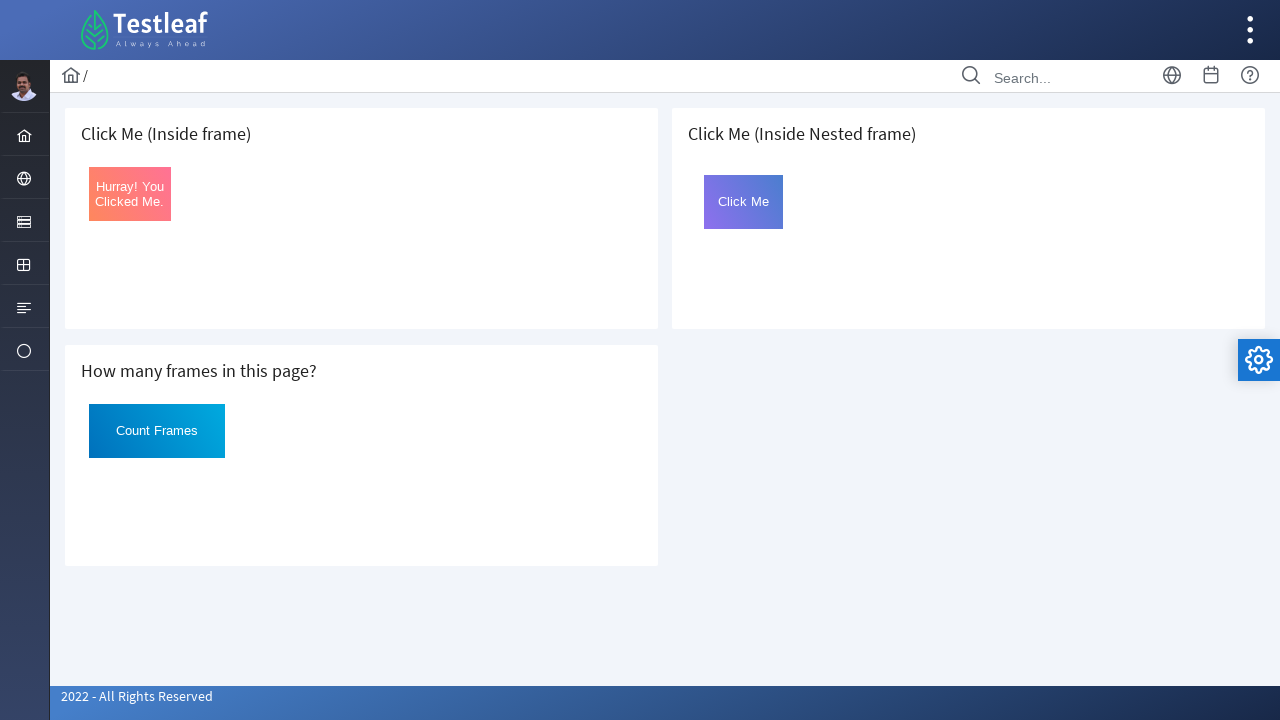

Located second iframe
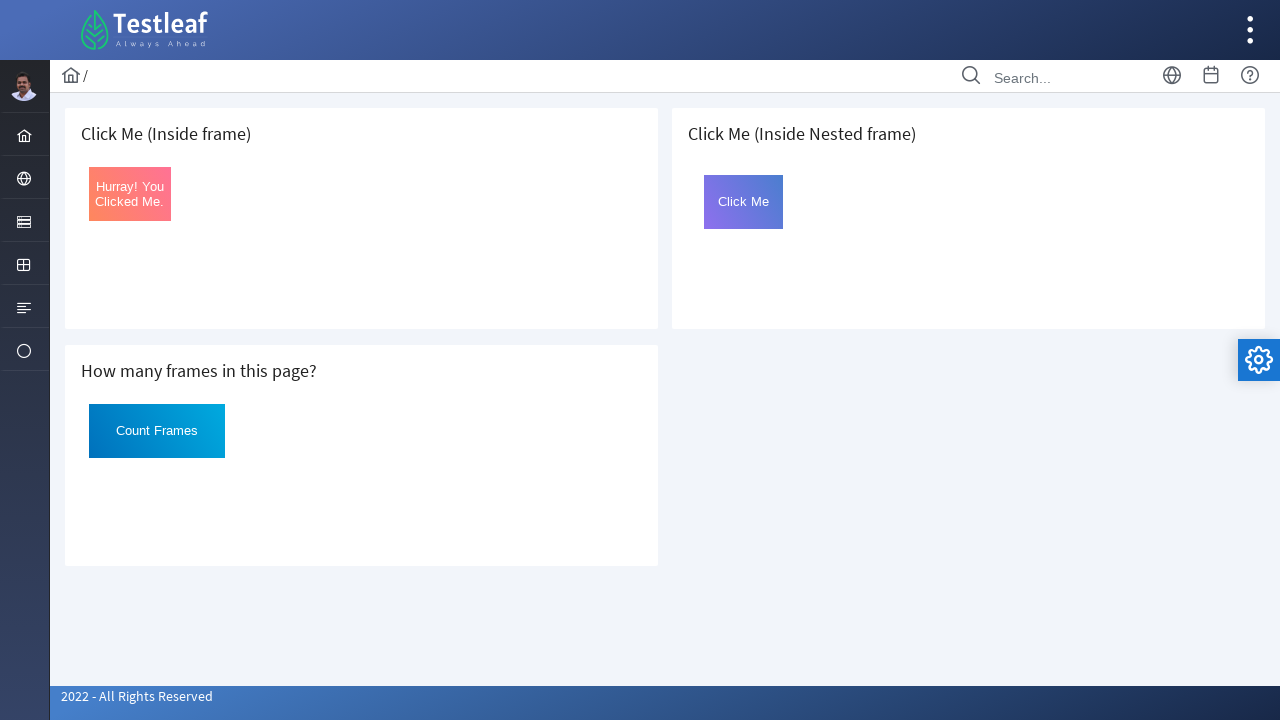

Located click button in second iframe
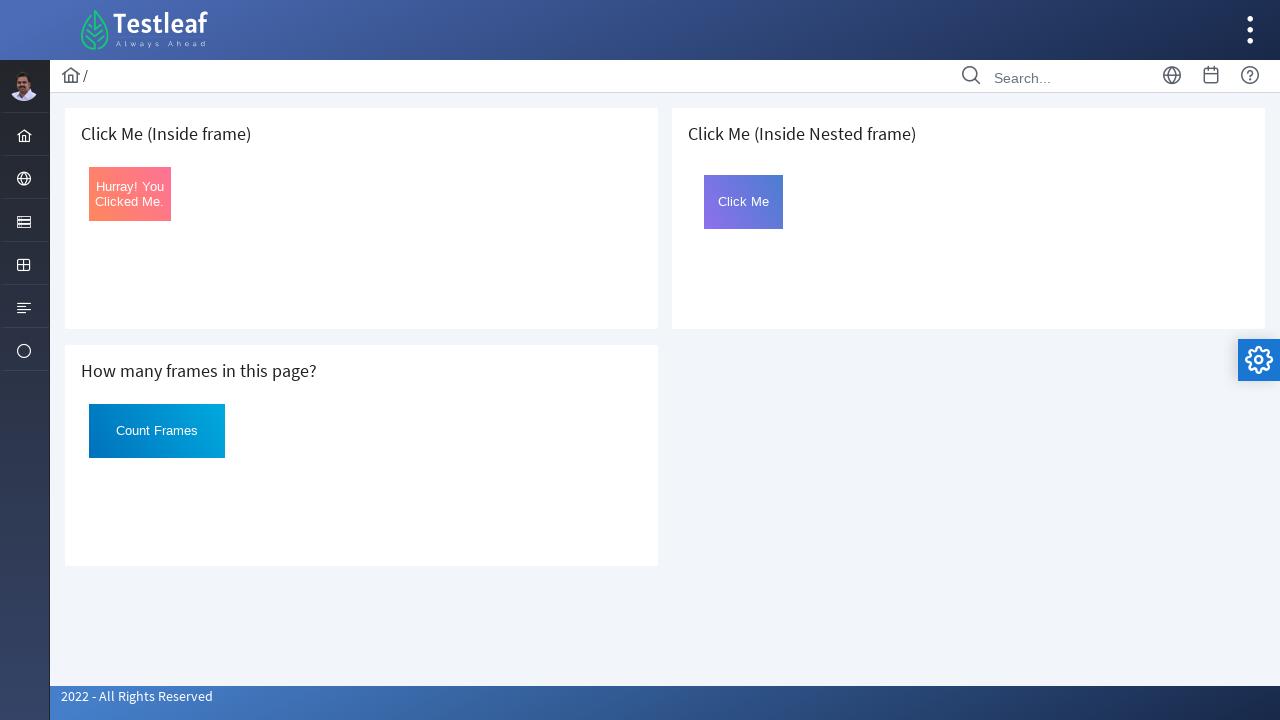

Clicked button in second iframe at (157, 431) on iframe >> nth=1 >> internal:control=enter-frame >> #Click
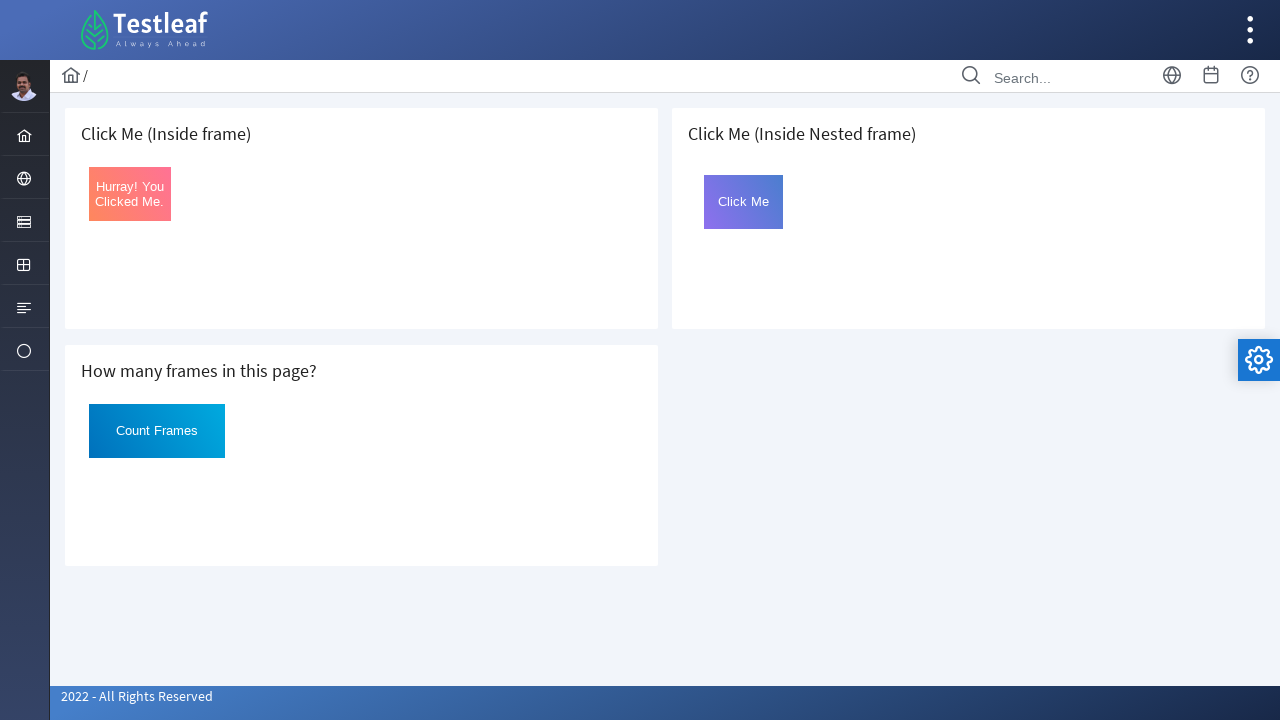

Counted total frames on page: 3
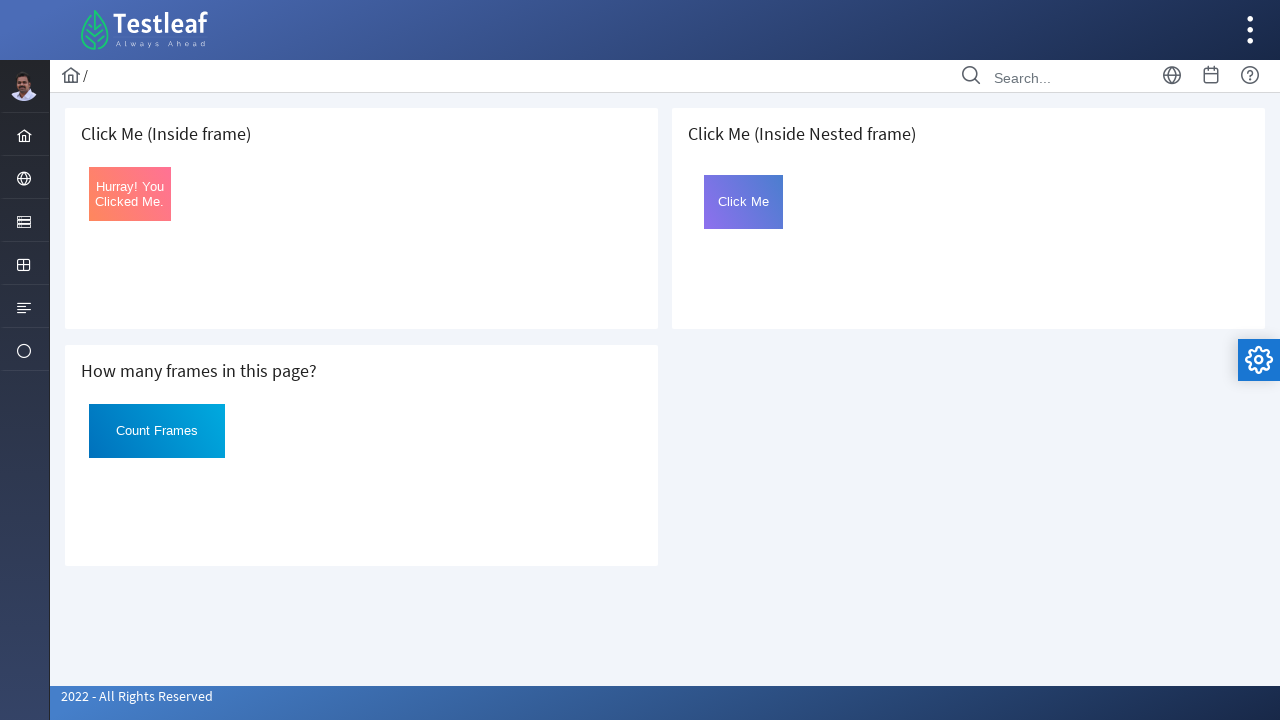

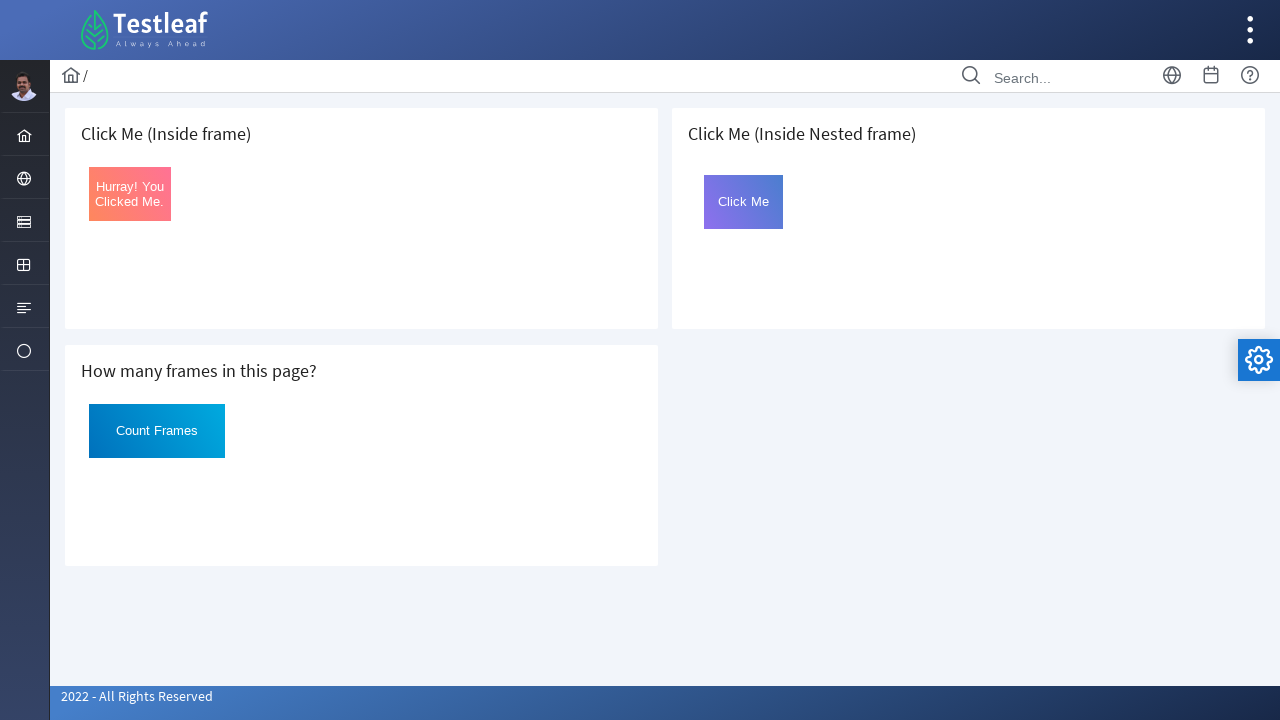